Tests drag and drop functionality within an iframe on jQuery UI demo page, then navigates to the Draggable section

Starting URL: https://jqueryui.com/droppable/

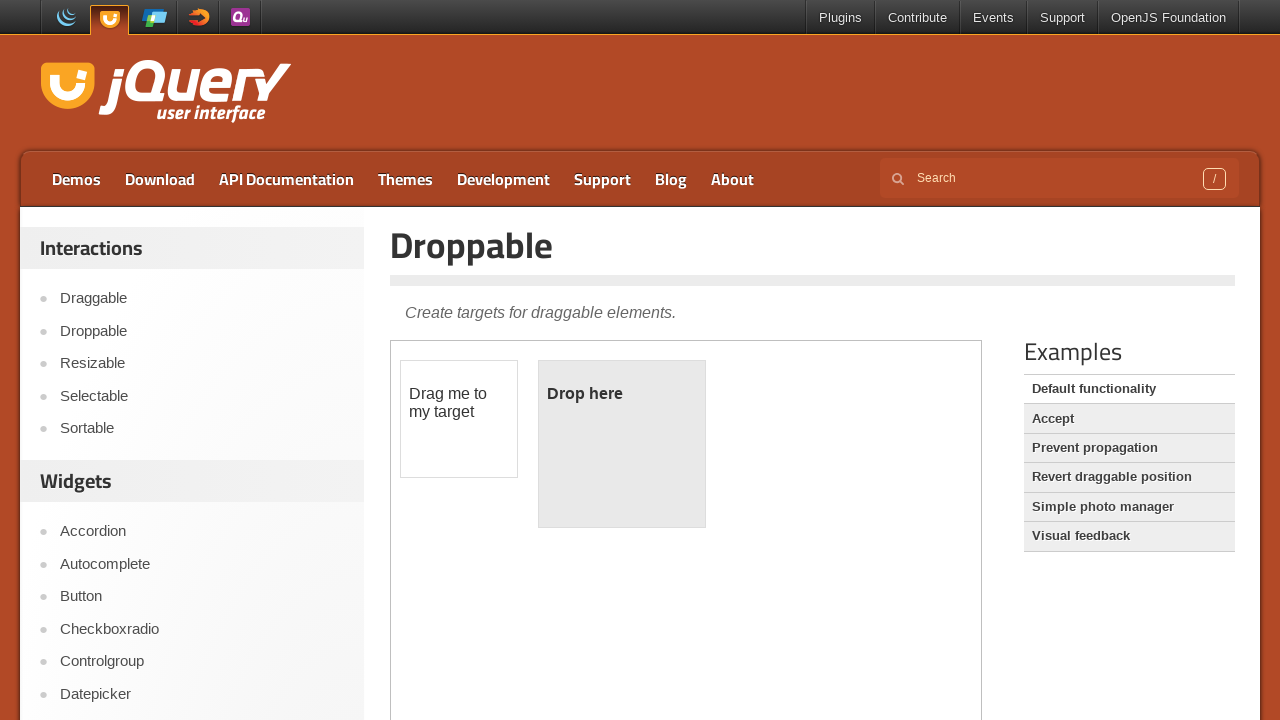

Located iframe with demo-frame class containing drag and drop demo
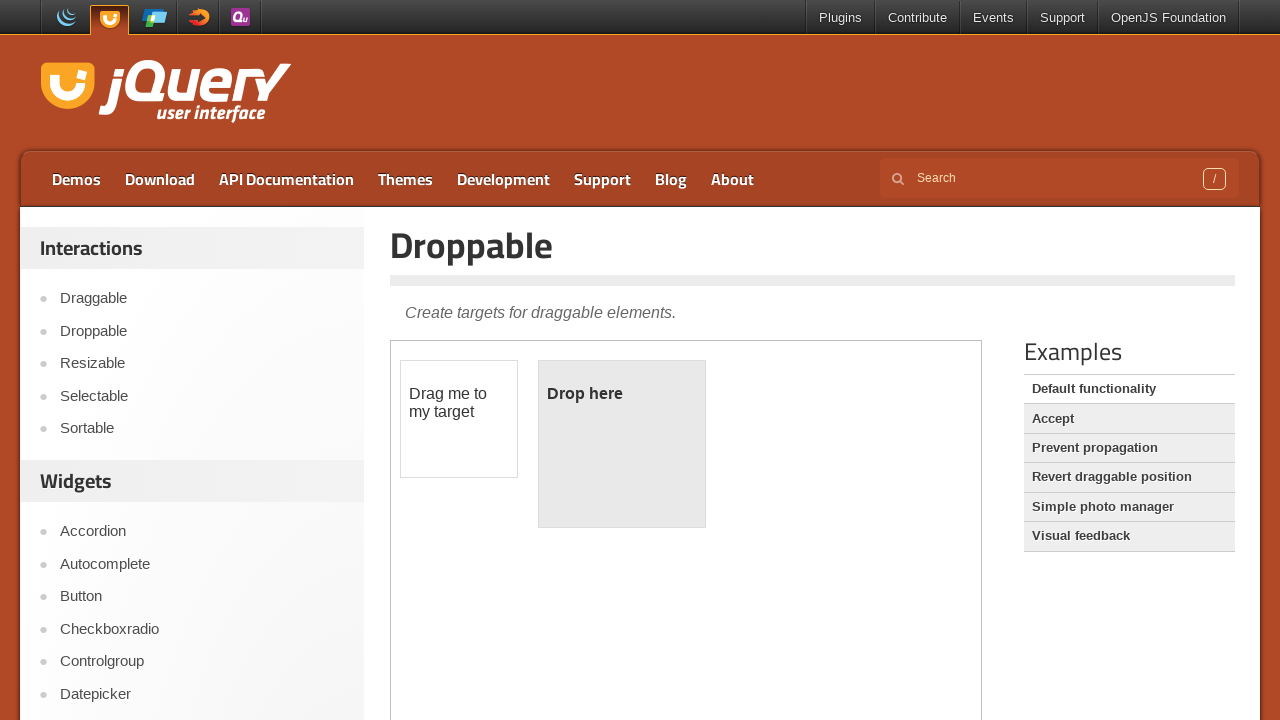

Located draggable element within iframe
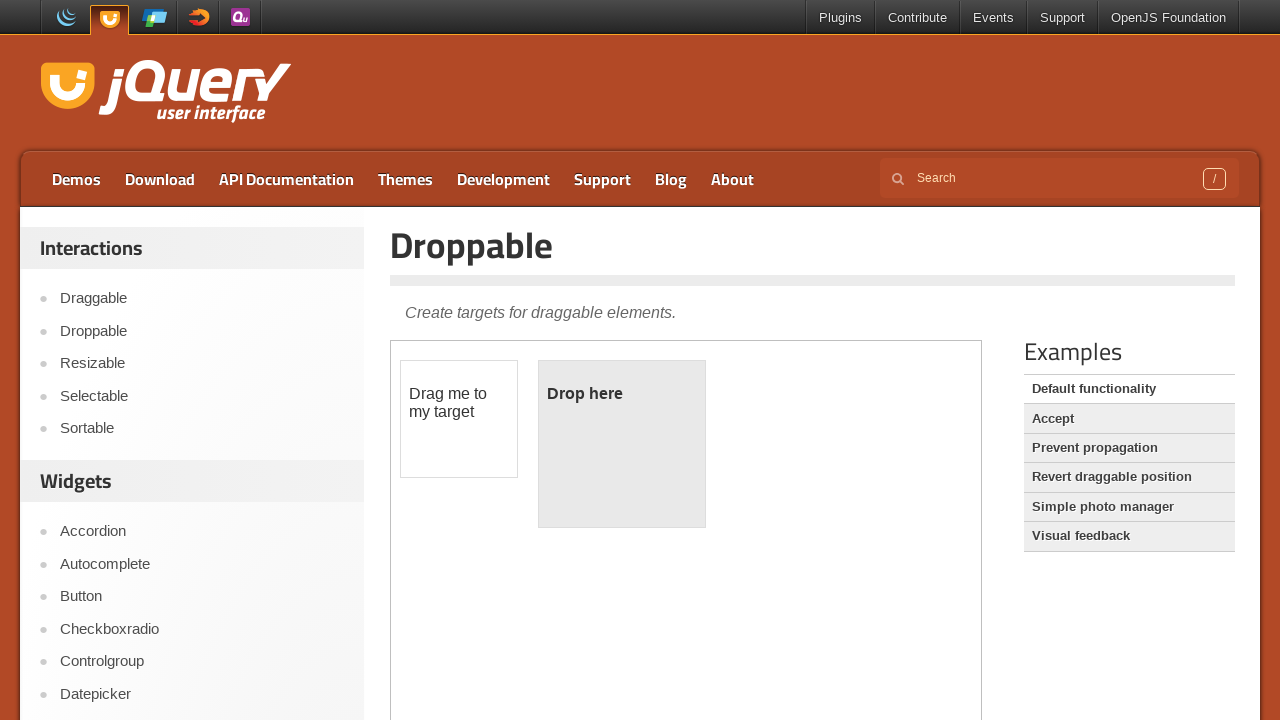

Located droppable target element within iframe
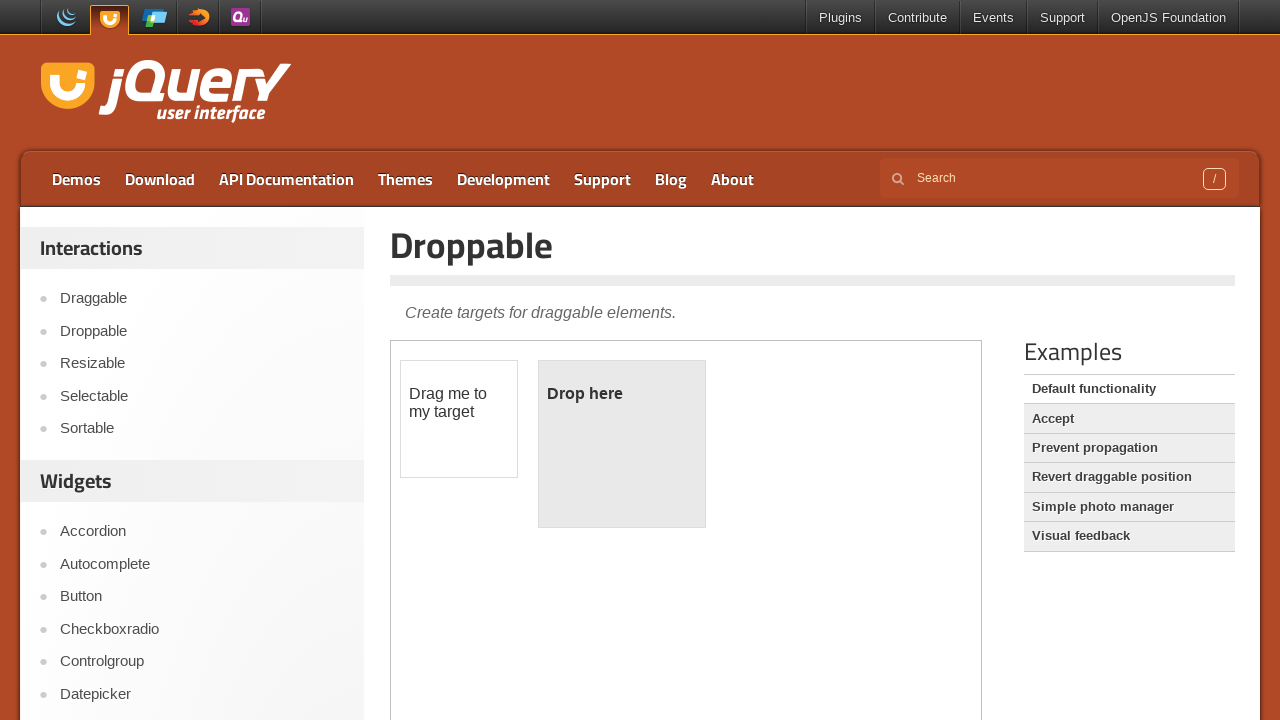

Performed drag and drop operation from draggable to droppable element at (622, 444)
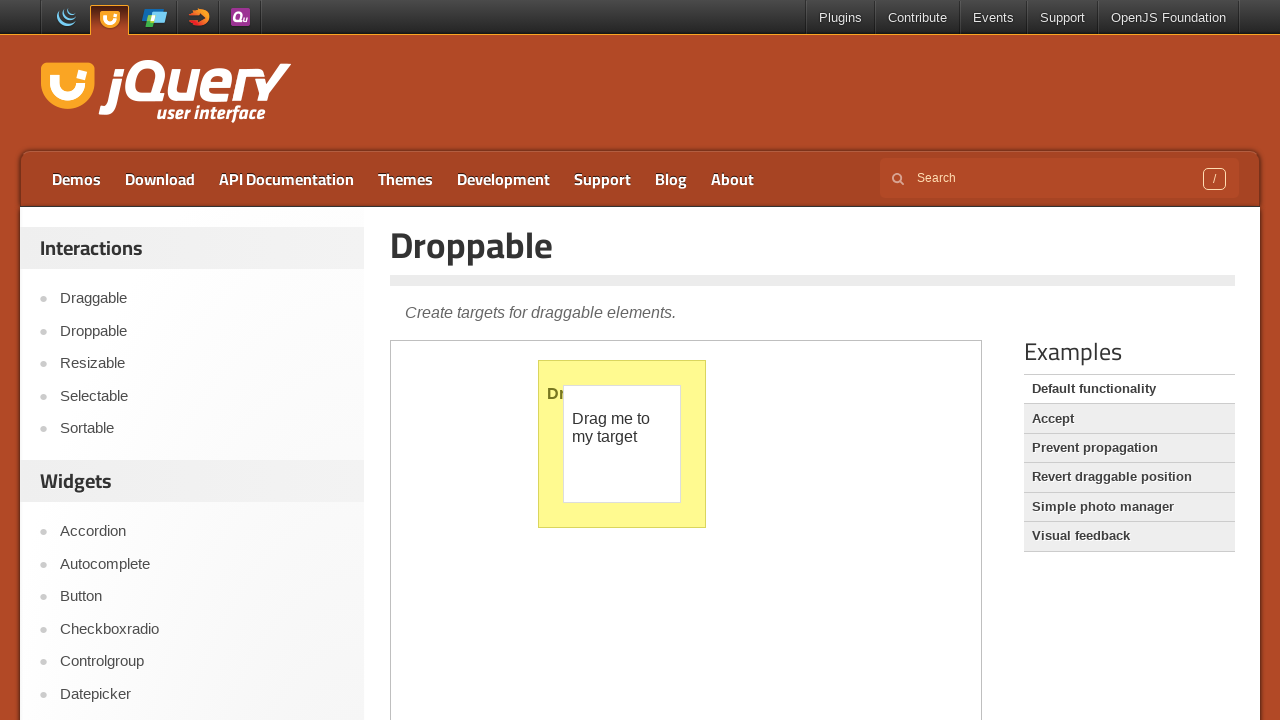

Clicked on Draggable link to navigate to Draggable section at (202, 299) on xpath=//a[contains(text(),'Draggable')]
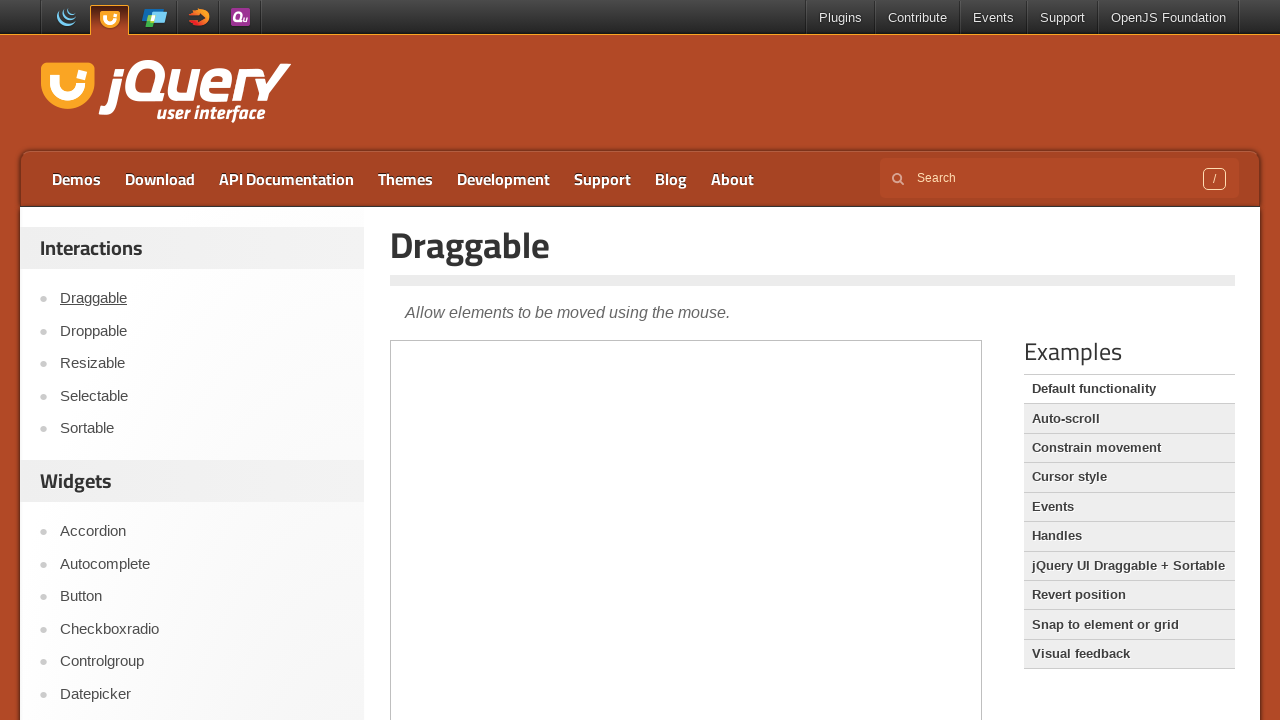

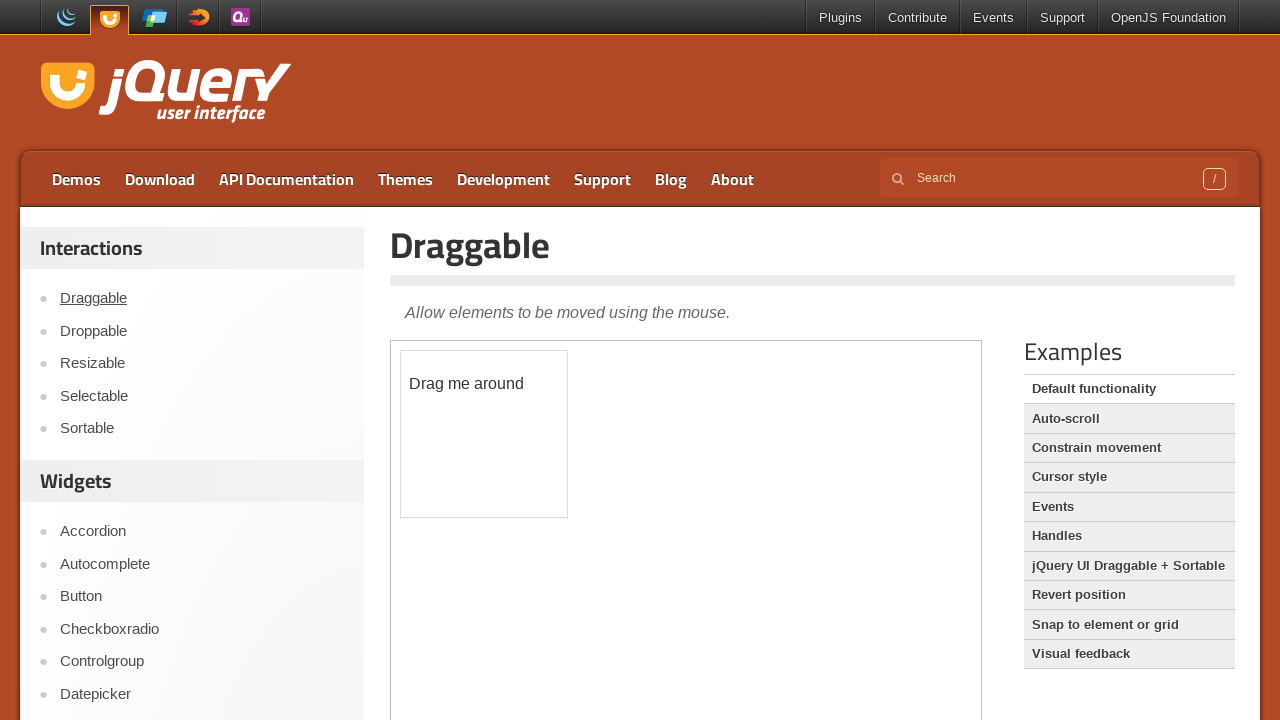